Tests JavaScript hook functionality by navigating to a JavaScript tutorial page, disabling alert/confirm popups via JS injection, and clicking a "run" button that would normally trigger a popup

Starting URL: https://zh.javascript.info/alert-prompt-confirm

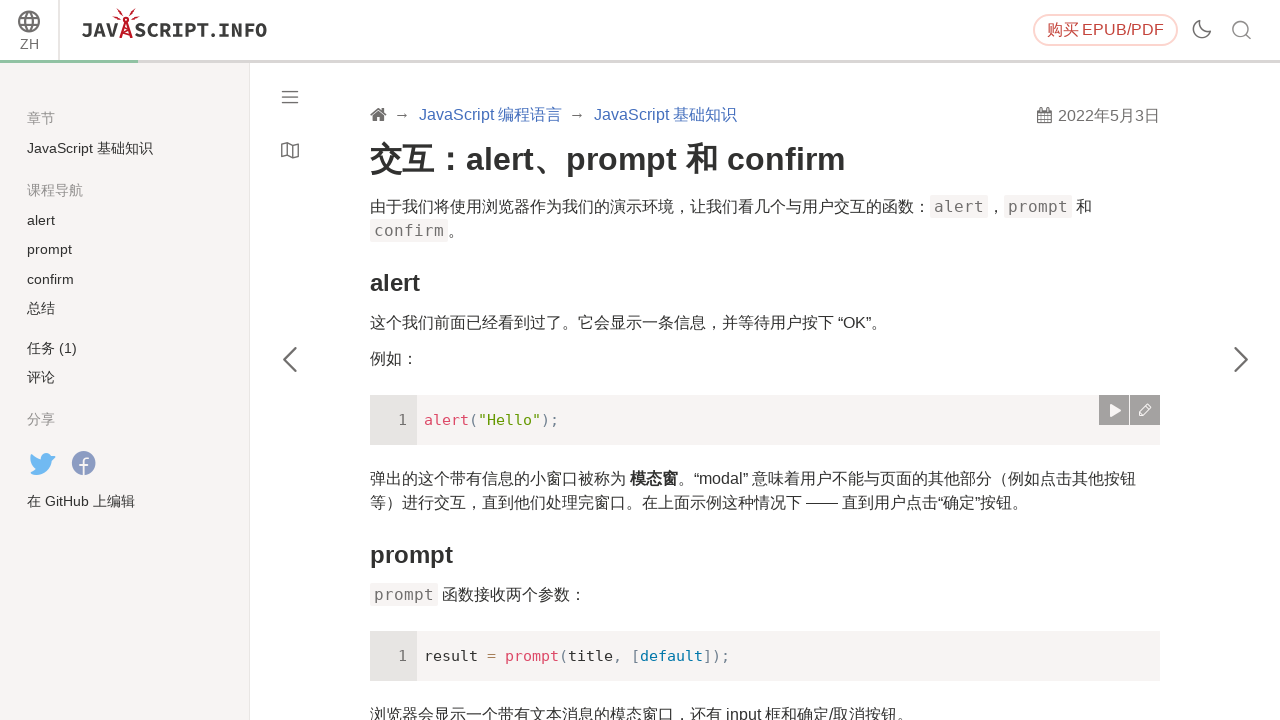

Waited for page to reach networkidle state
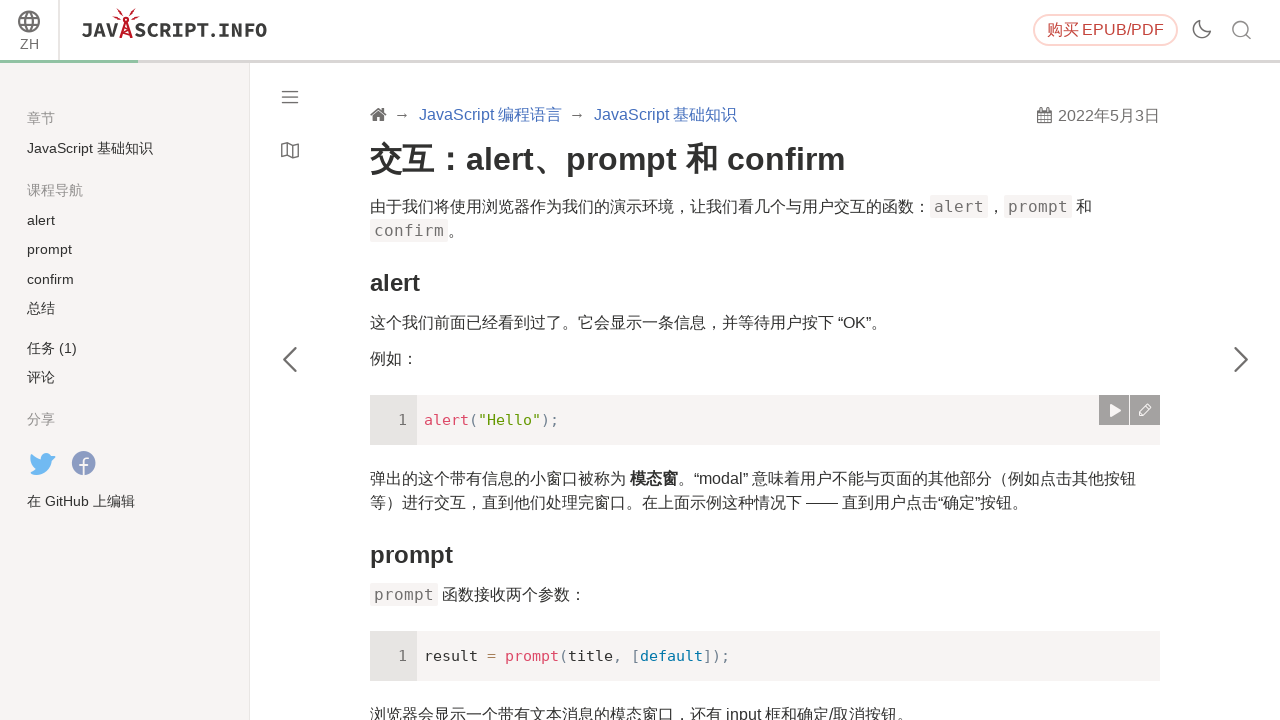

Waited 5 seconds for page initialization
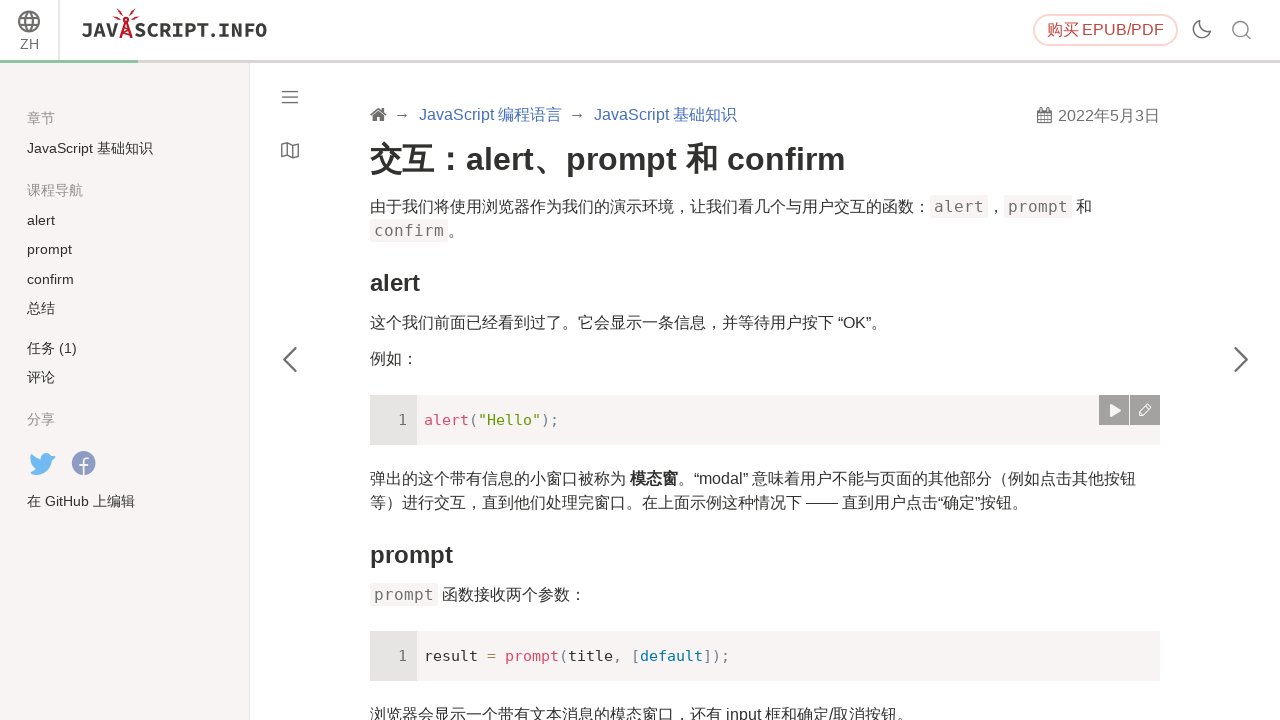

Injected JavaScript to disable alert and confirm popups
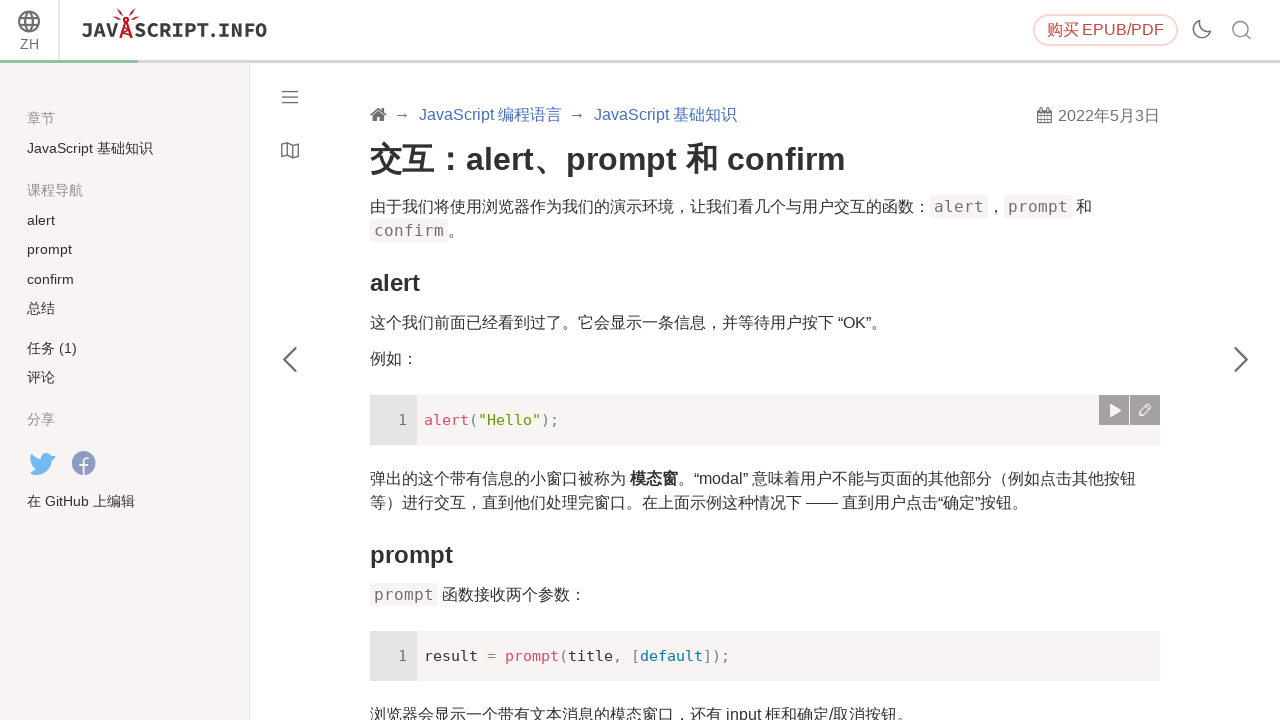

Waited 2 seconds after JavaScript injection
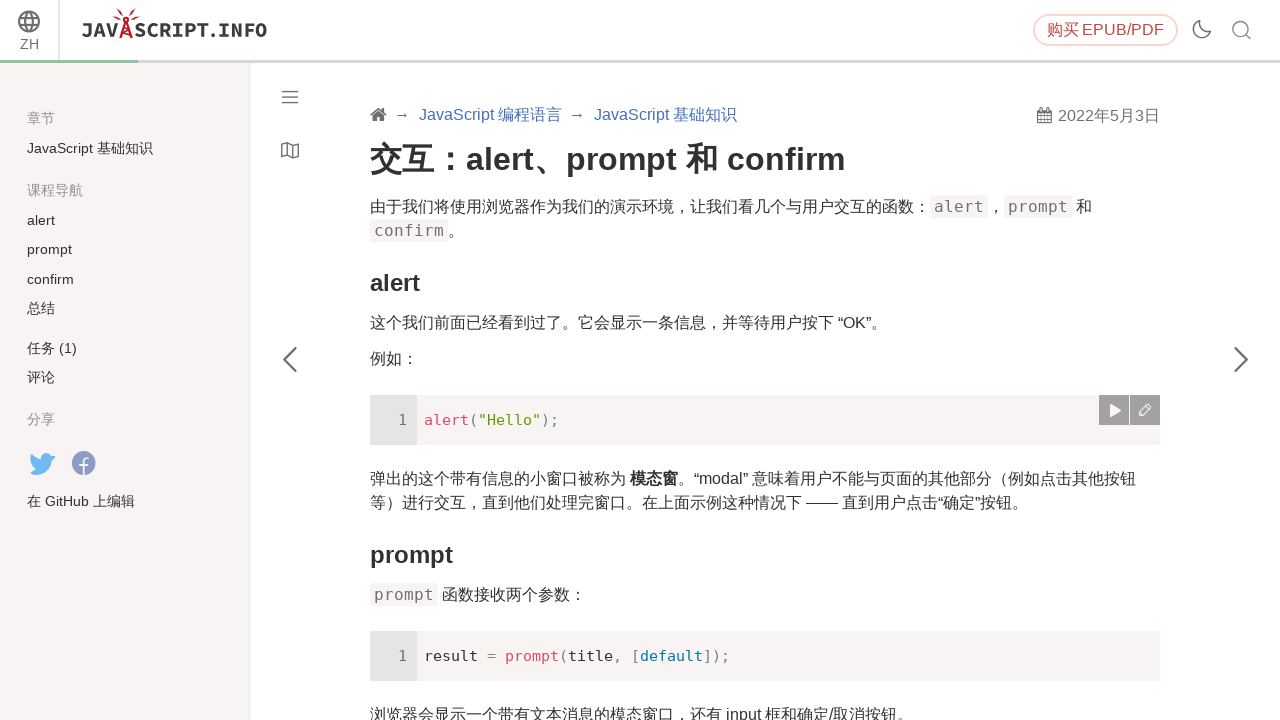

Clicked the second to last '运行' (Run) button to trigger popup at (1114, 360) on a[title='运行'] >> nth=-2
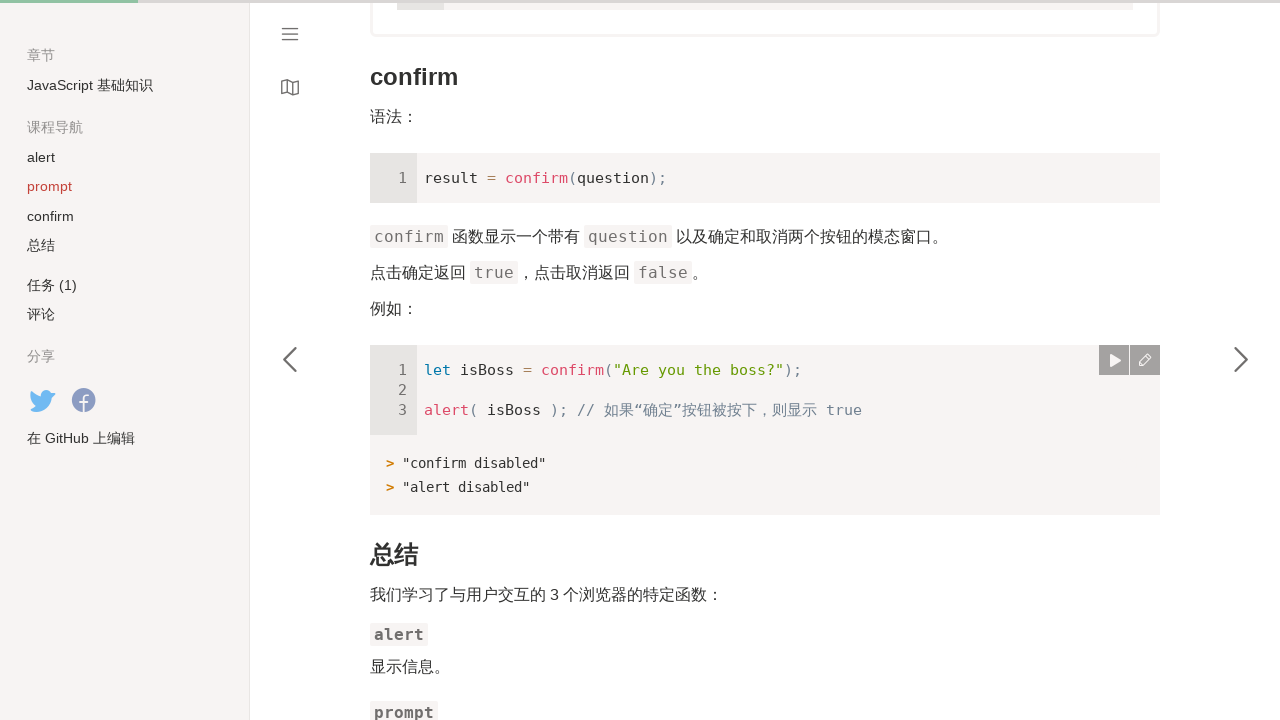

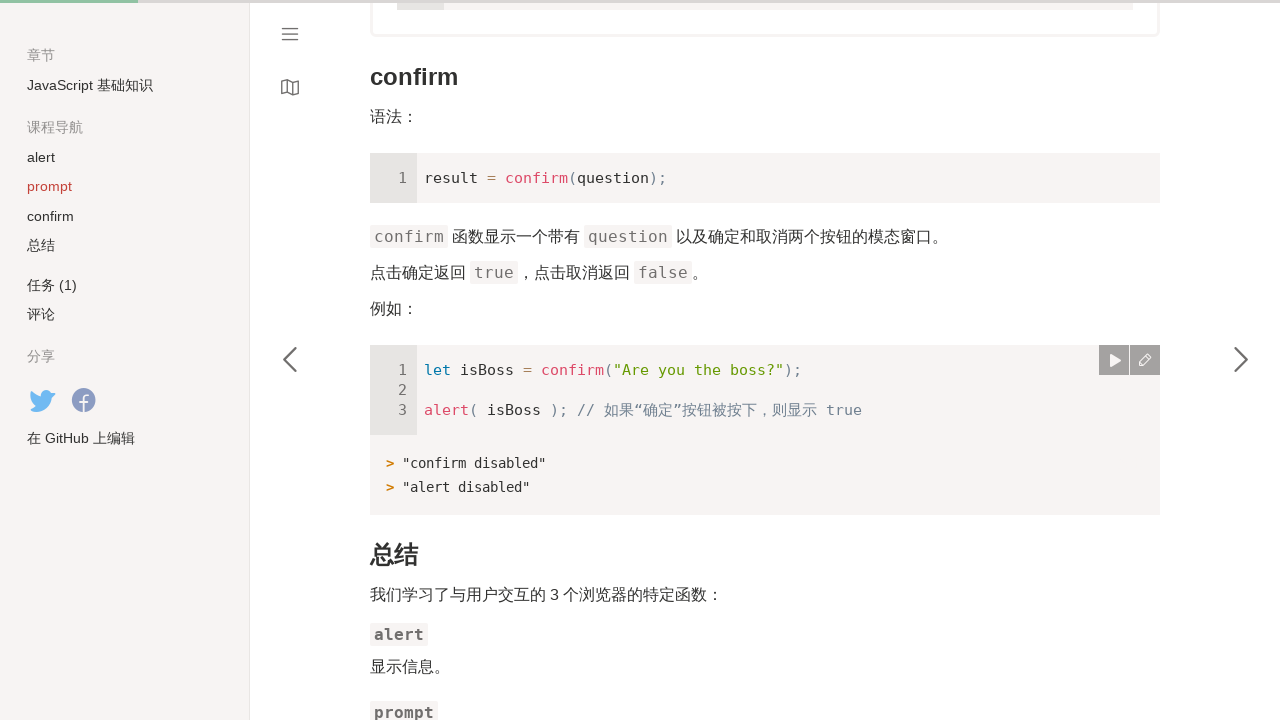